Tests a passenger count dropdown by opening the selector, clicking the increment button 4 times to add adults, and then closing the dropdown to verify the count displays correctly.

Starting URL: https://rahulshettyacademy.com/dropdownsPractise/

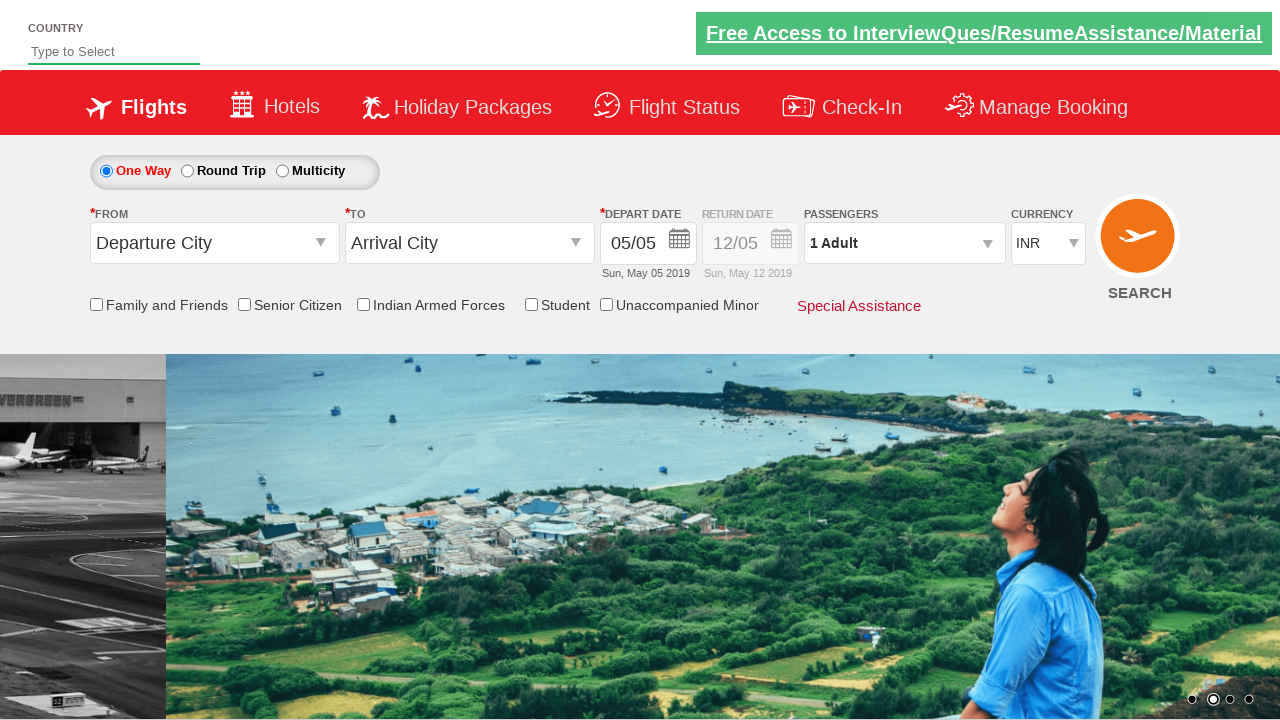

Clicked passenger info dropdown to open selector at (904, 243) on #divpaxinfo
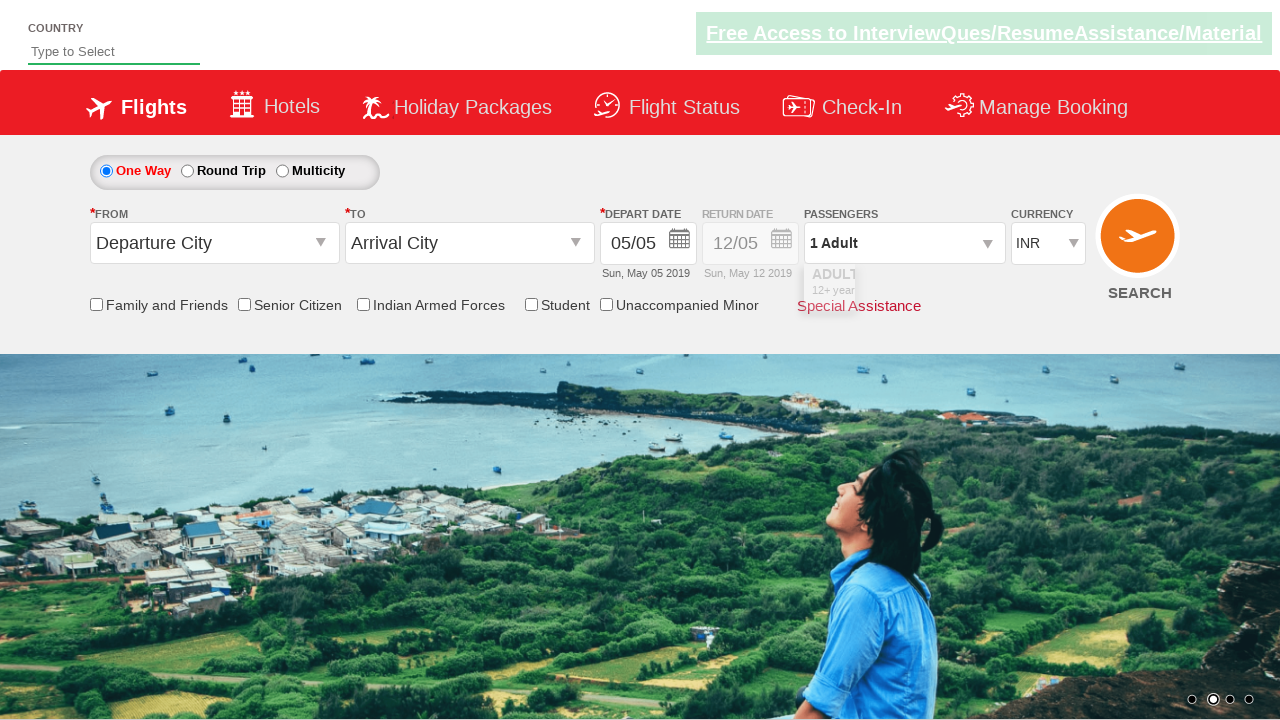

Waited 1000ms for dropdown to be visible
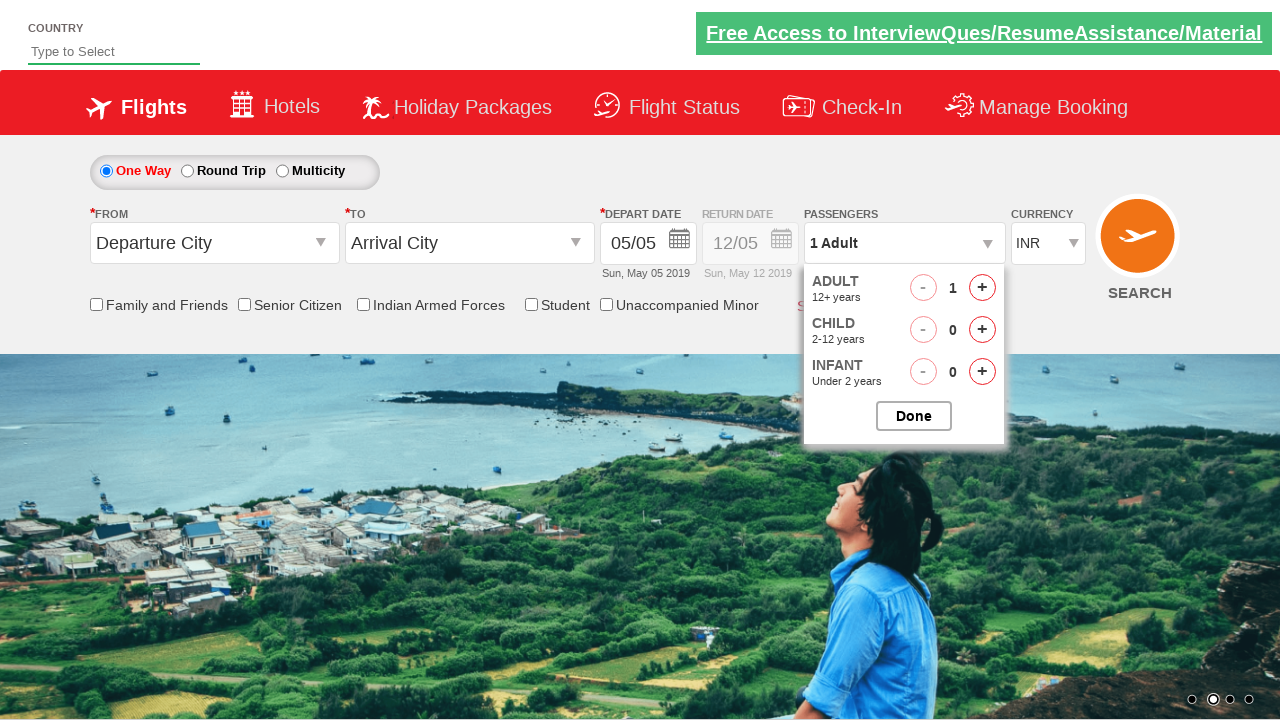

Clicked increment adult button (click 1 of 4) at (982, 288) on #hrefIncAdt
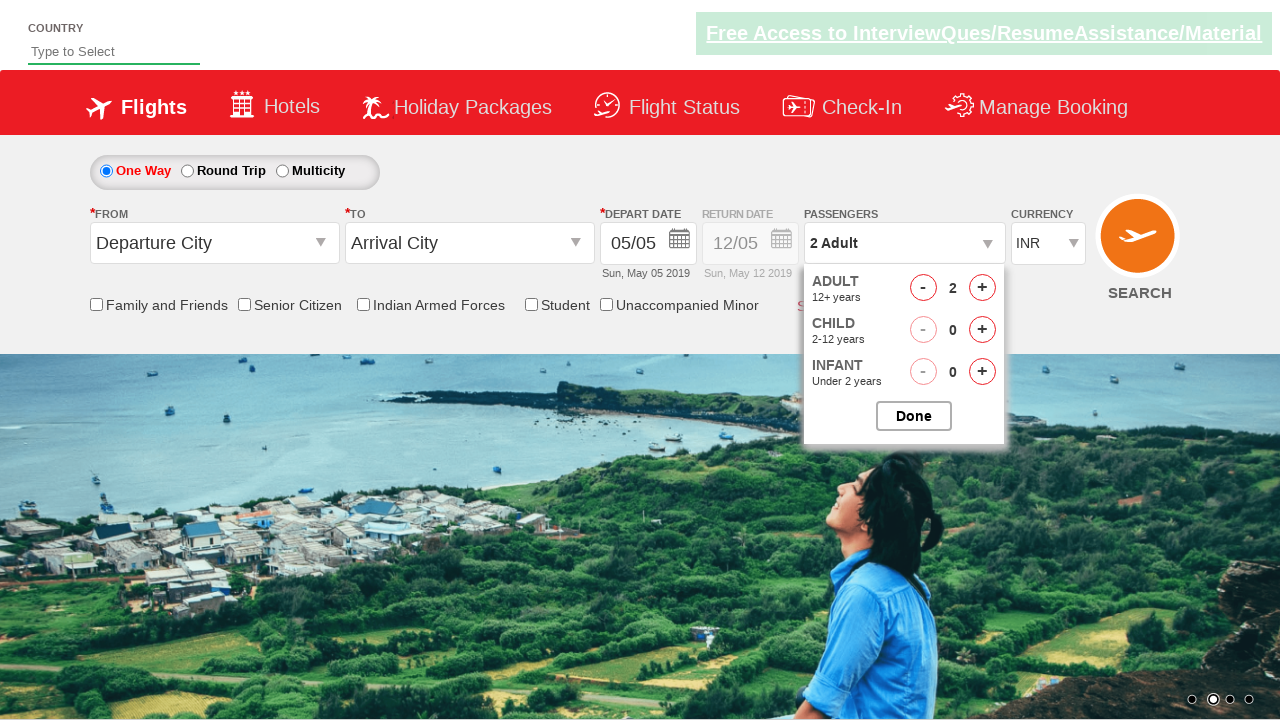

Clicked increment adult button (click 2 of 4) at (982, 288) on #hrefIncAdt
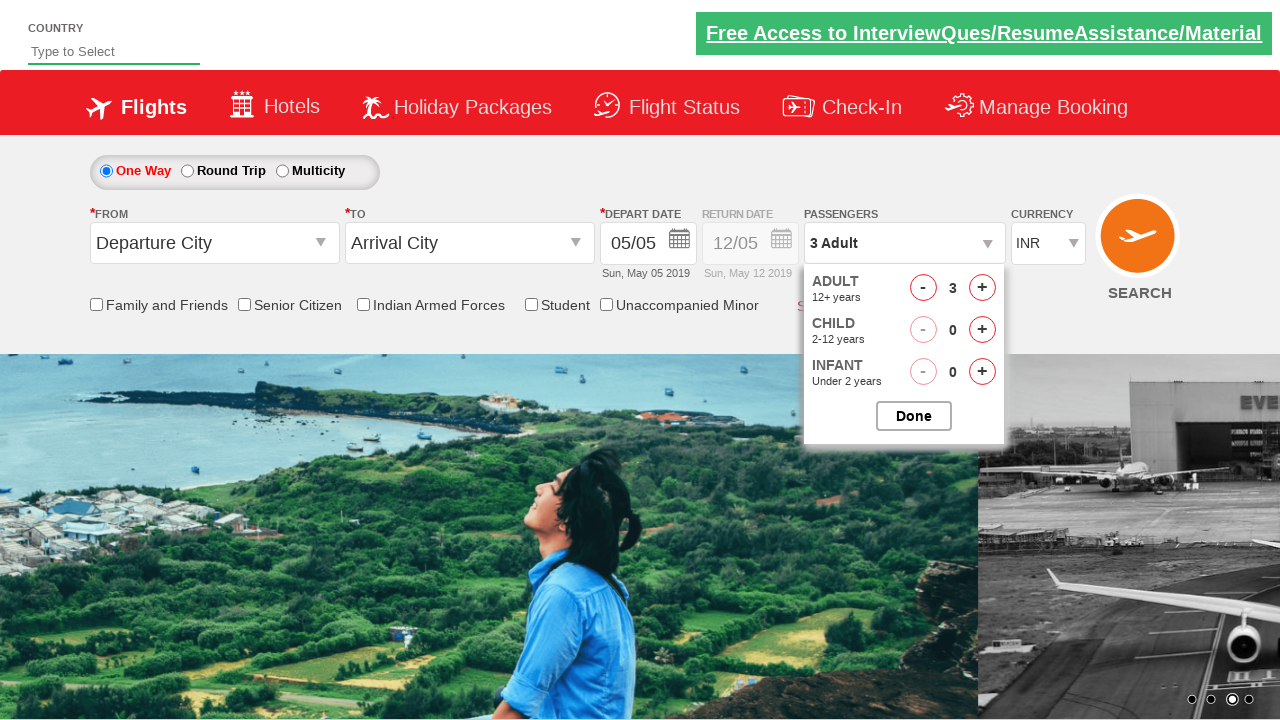

Clicked increment adult button (click 3 of 4) at (982, 288) on #hrefIncAdt
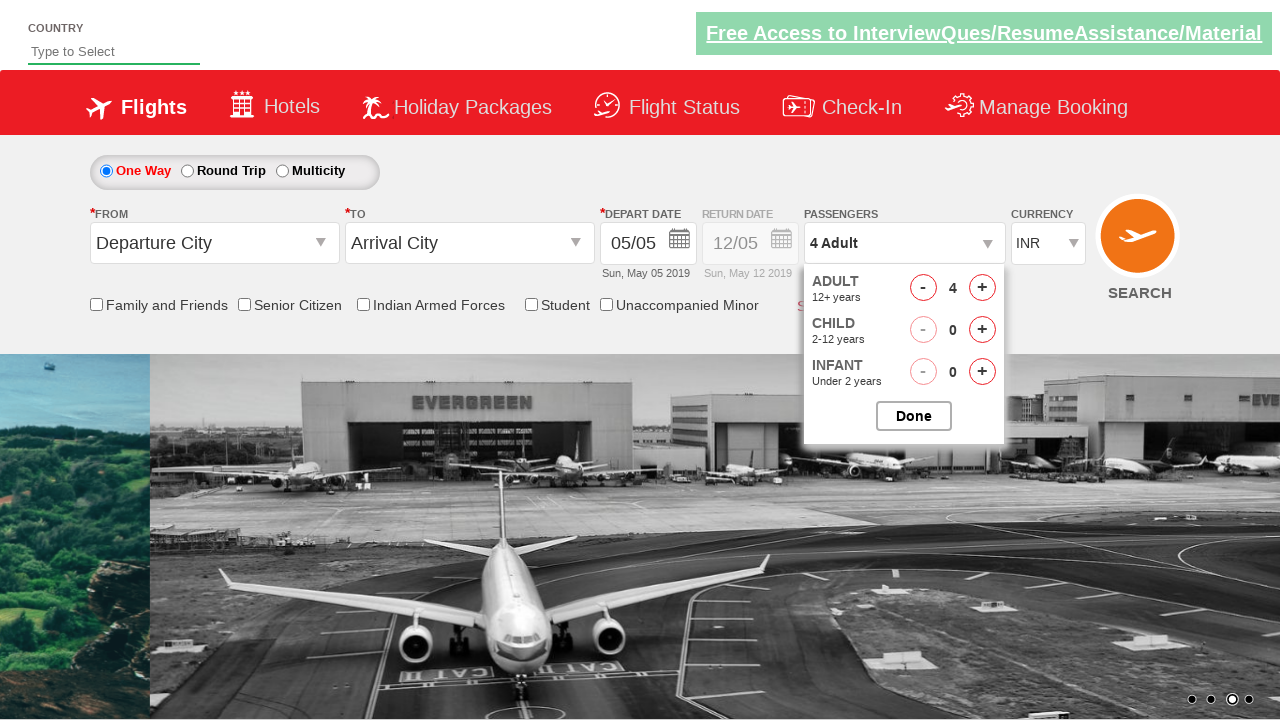

Clicked increment adult button (click 4 of 4) at (982, 288) on #hrefIncAdt
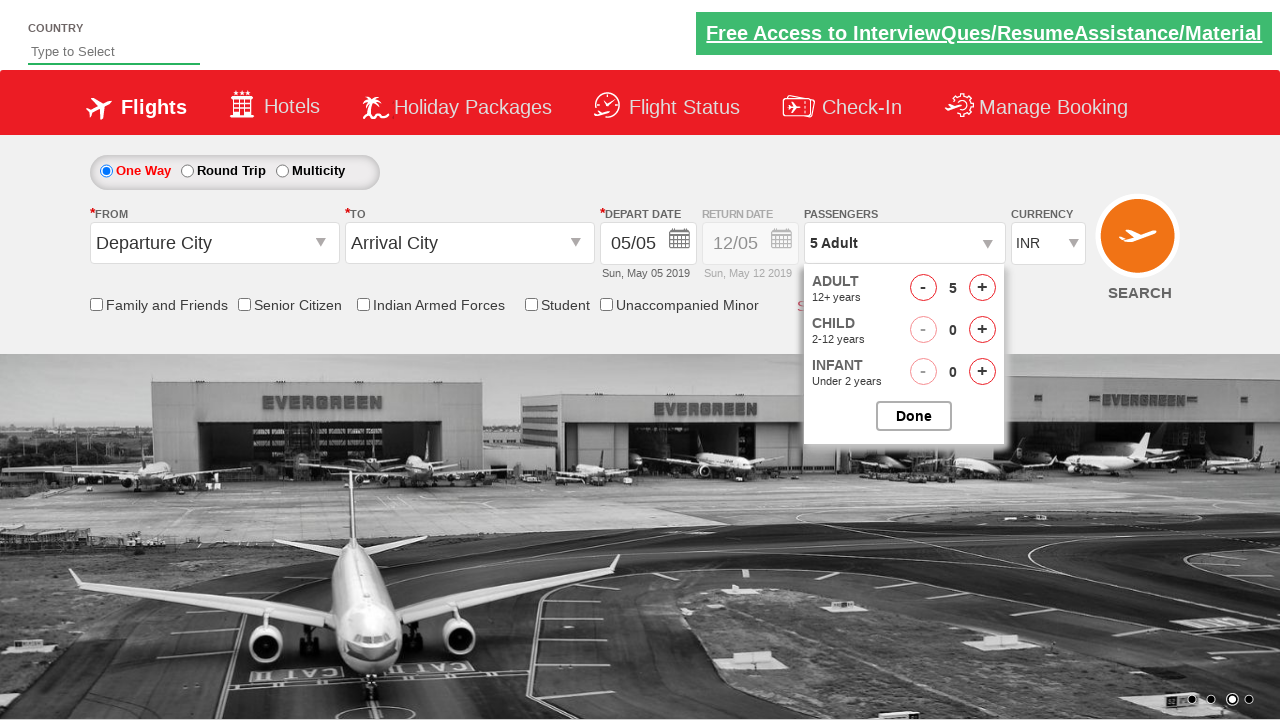

Clicked Done button to close passenger dropdown at (914, 416) on #btnclosepaxoption
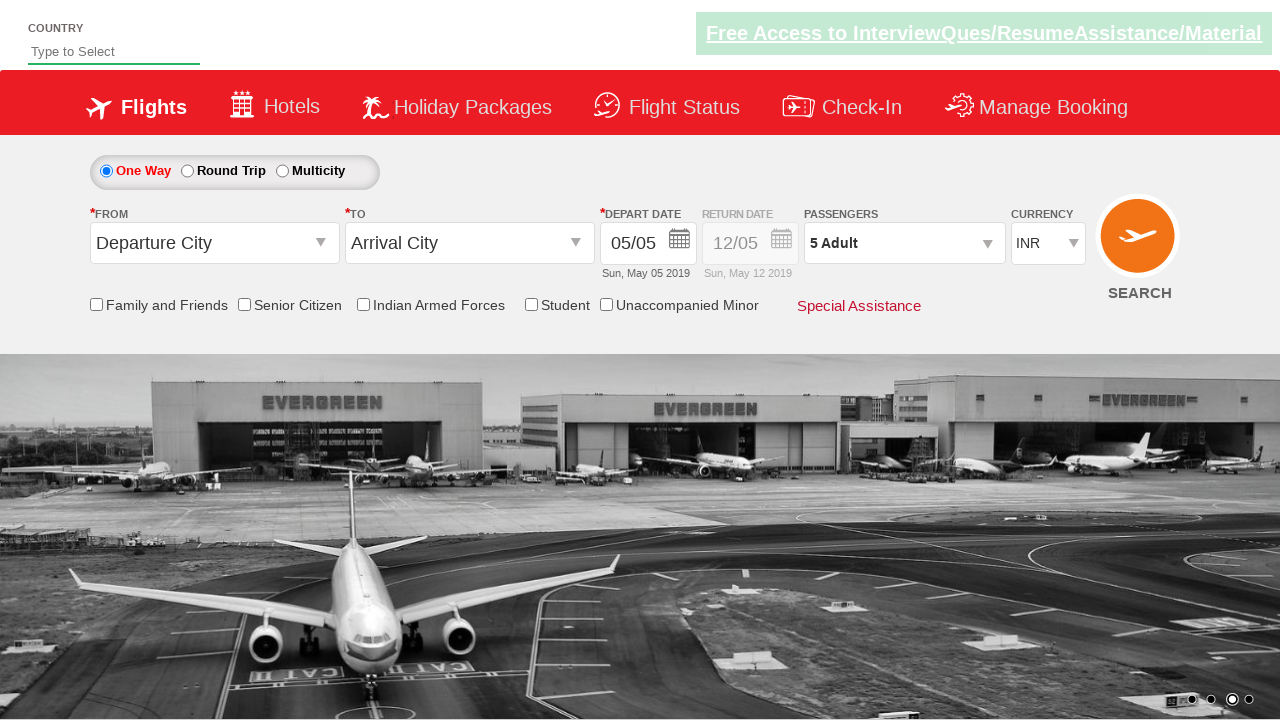

Verified passenger info dropdown closed and text updated
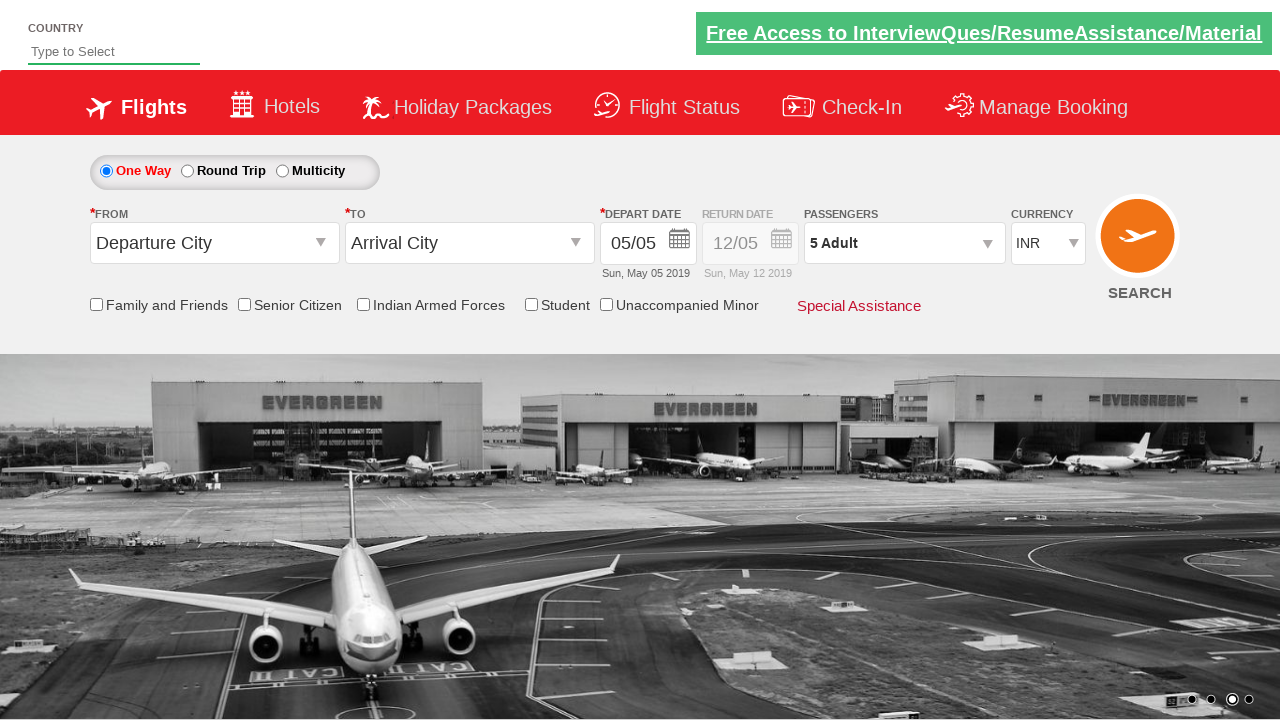

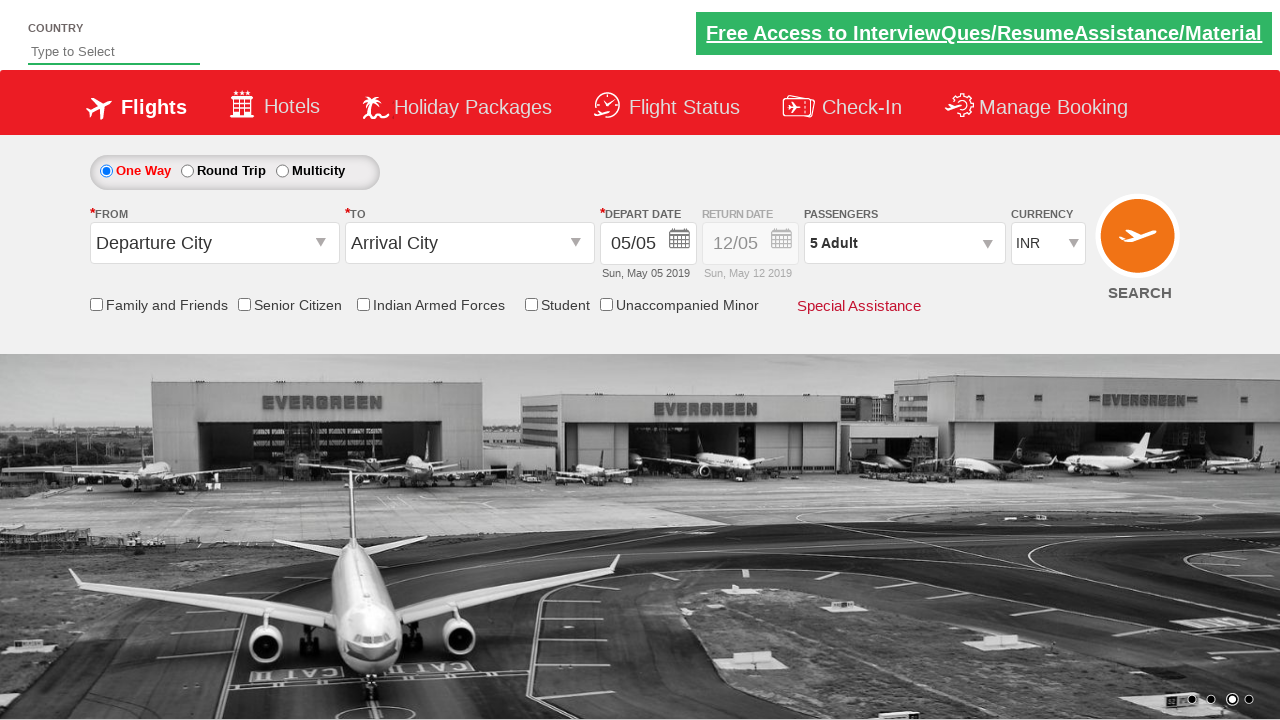